Tests mouse hover interaction by moving the cursor over a hoverable element

Starting URL: https://awesomeqa.com/selenium/mouse_interaction.html

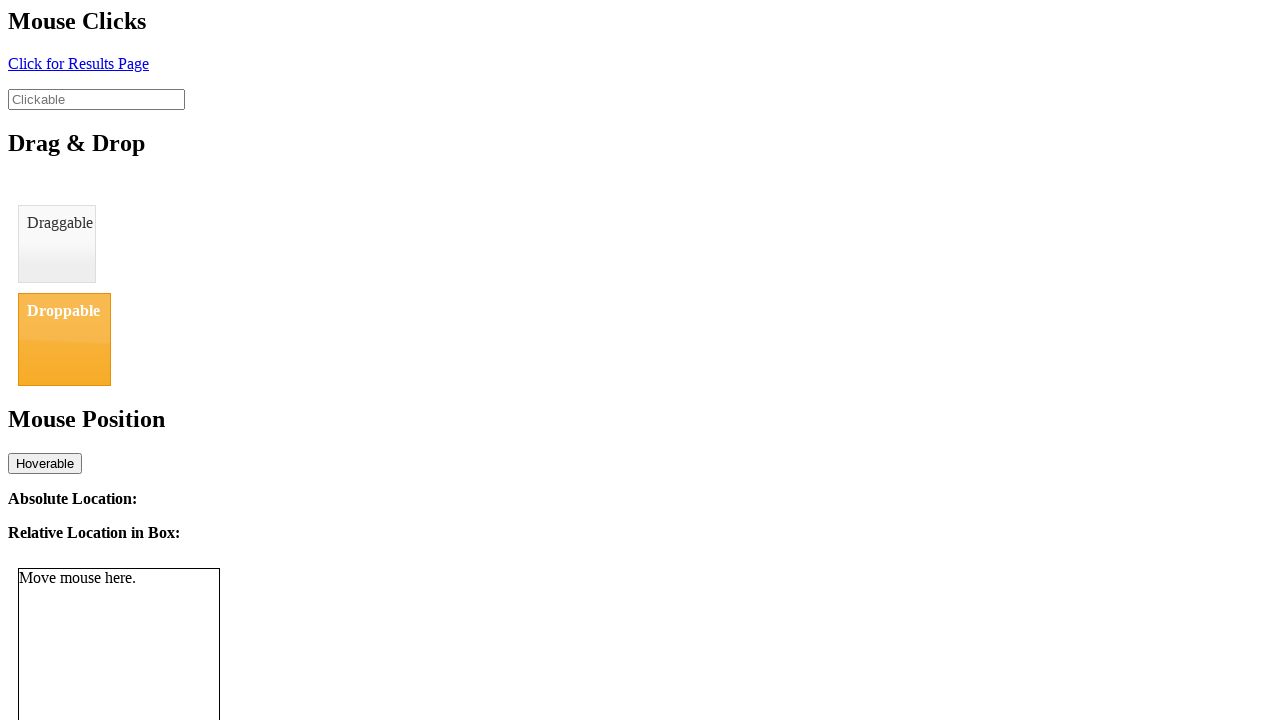

Located the hoverable element with id 'hover'
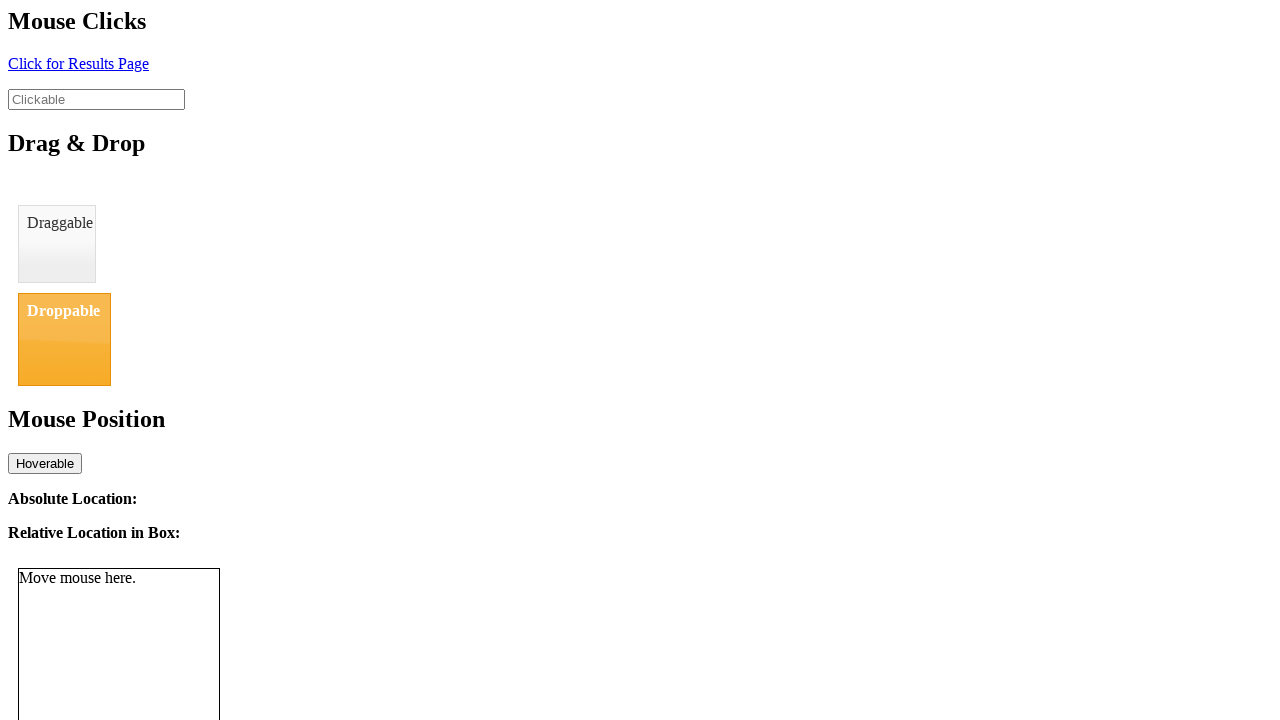

Moved cursor over the hoverable element to trigger hover interaction at (45, 463) on #hover
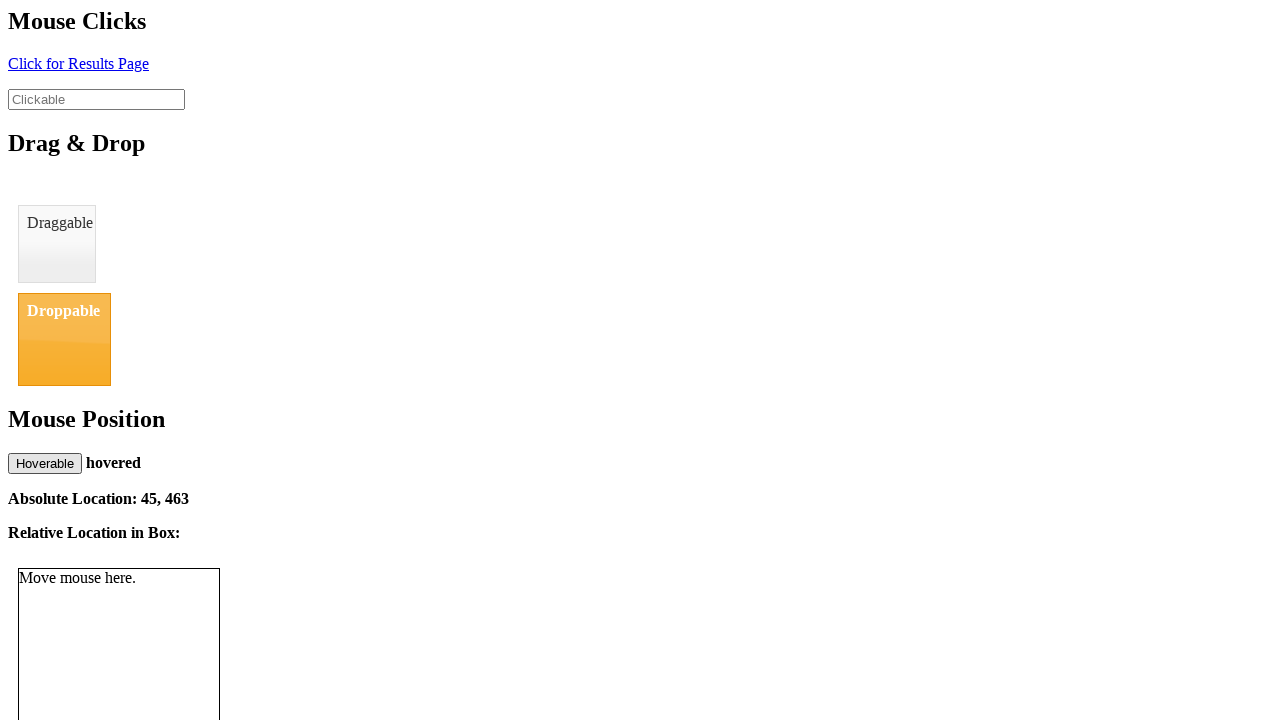

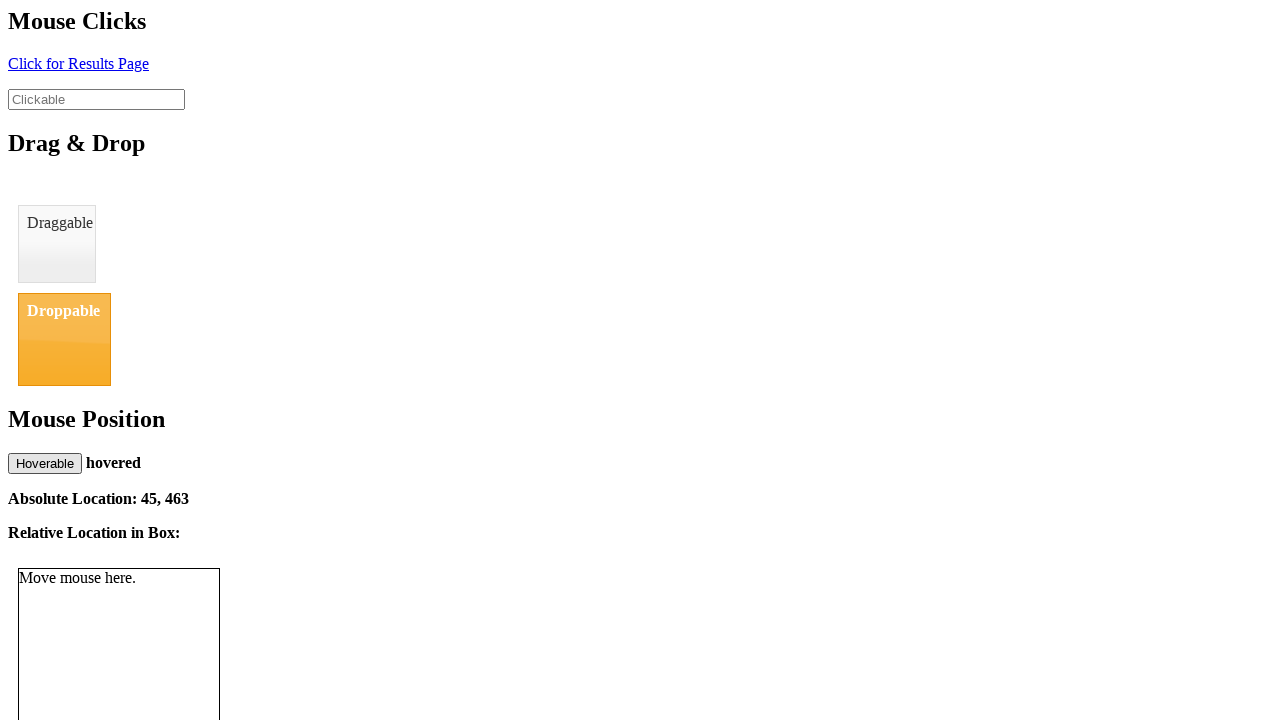